Tests handling of a confirmation alert dialog by clicking a button to trigger the alert and then dismissing it

Starting URL: https://selenium08.blogspot.com/2019/07/alert-test.html

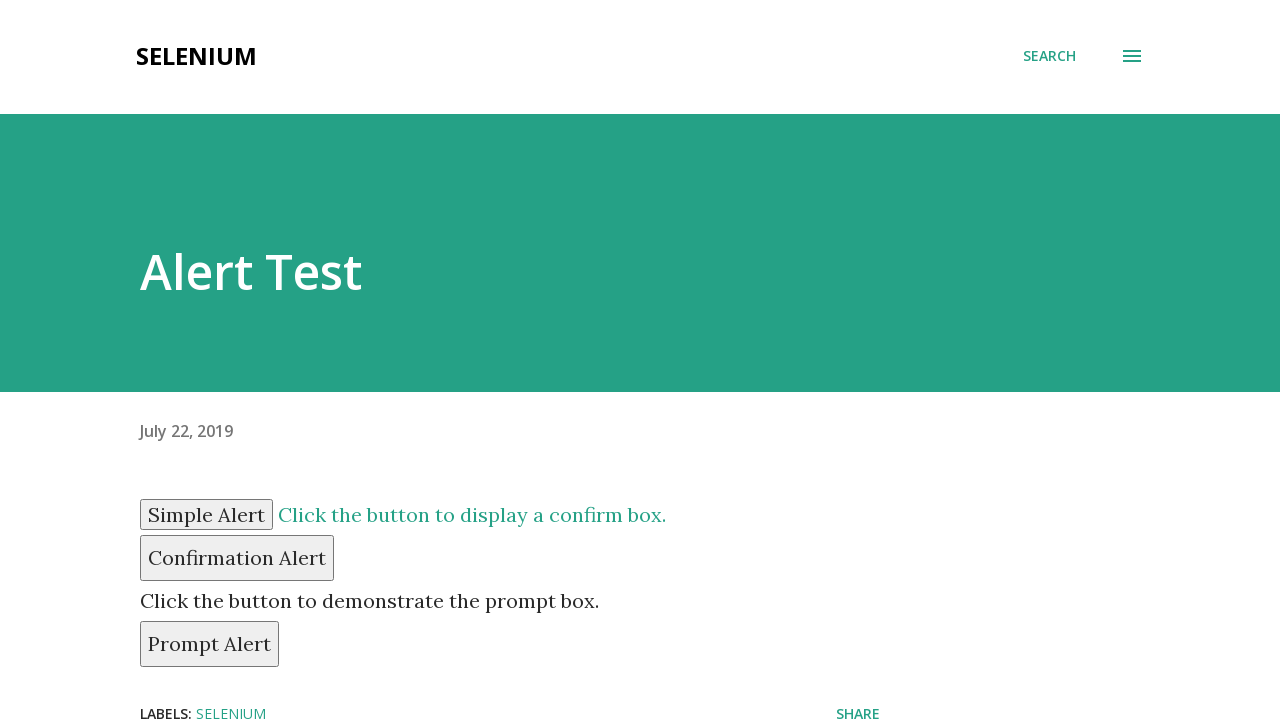

Navigated to alert test page
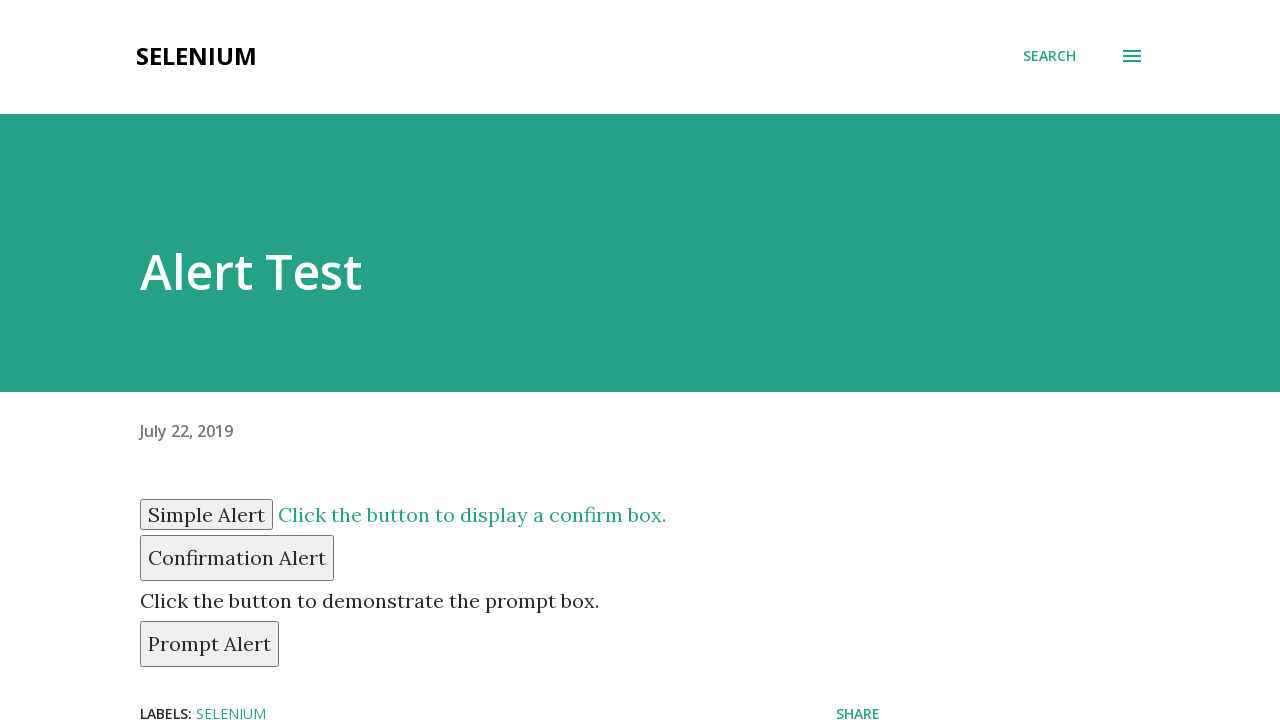

Clicked confirm button to trigger confirmation alert at (237, 558) on #confirm
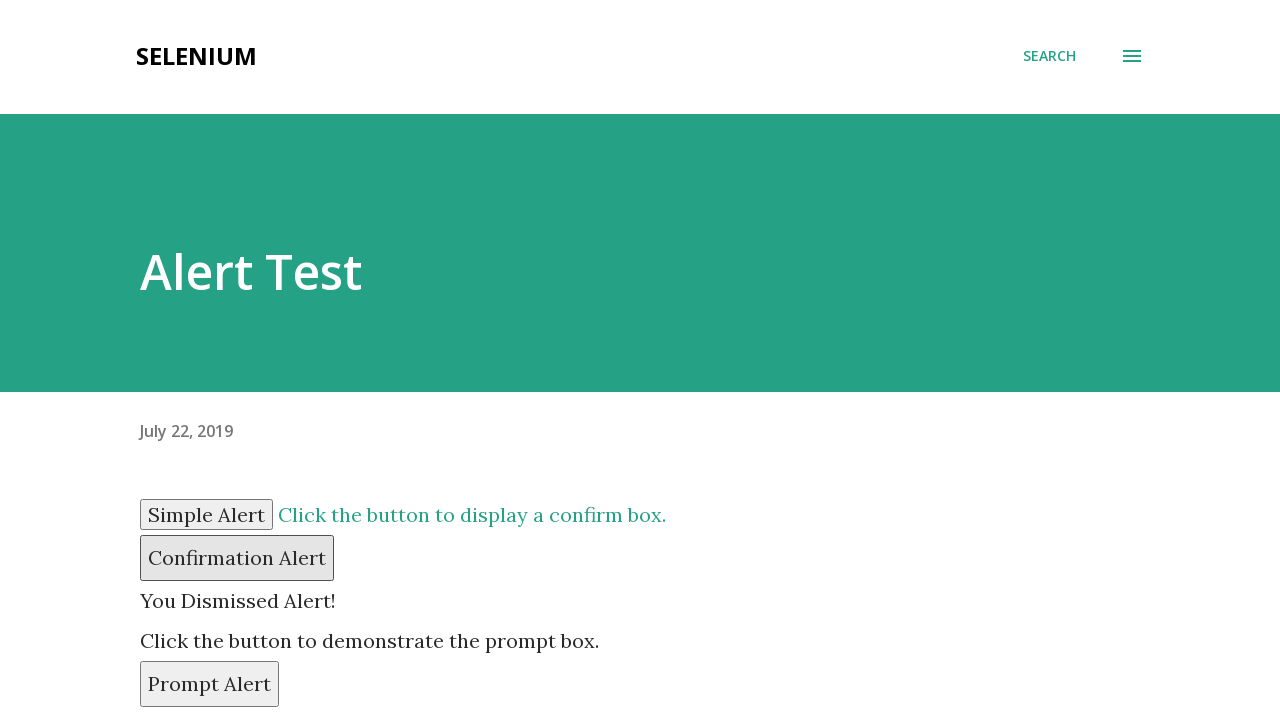

Set up dialog handler to dismiss the confirmation alert
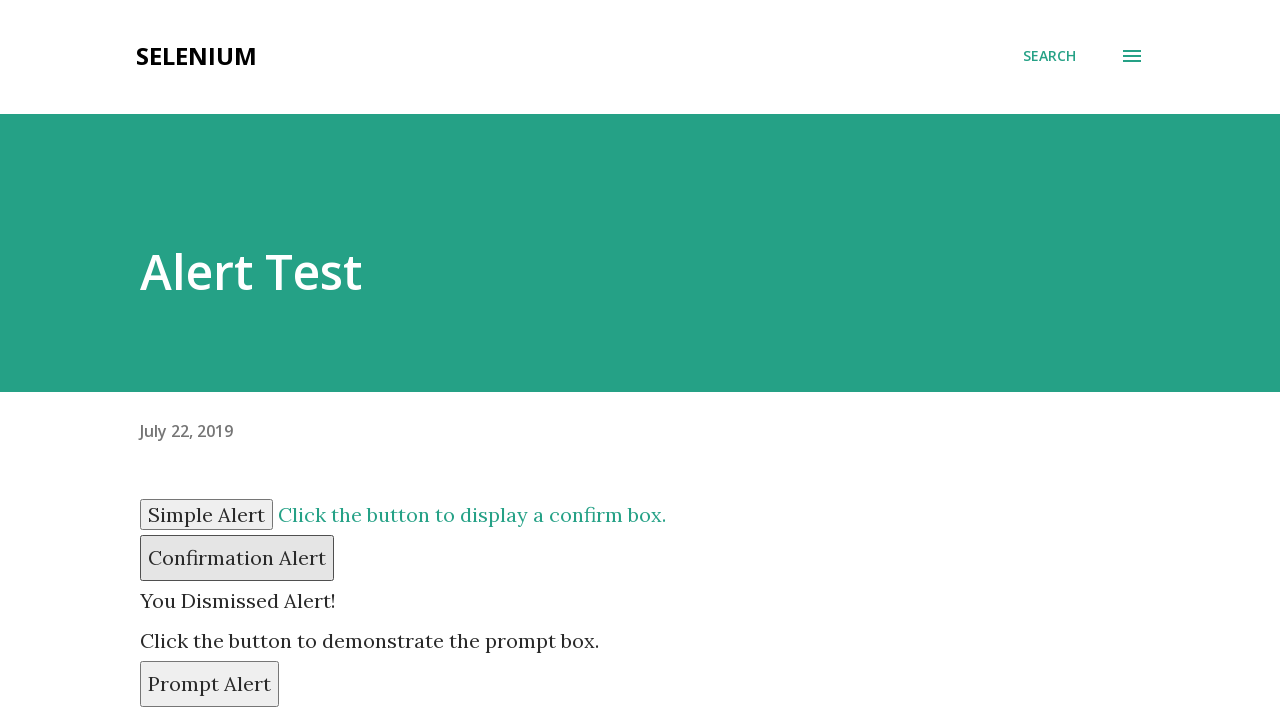

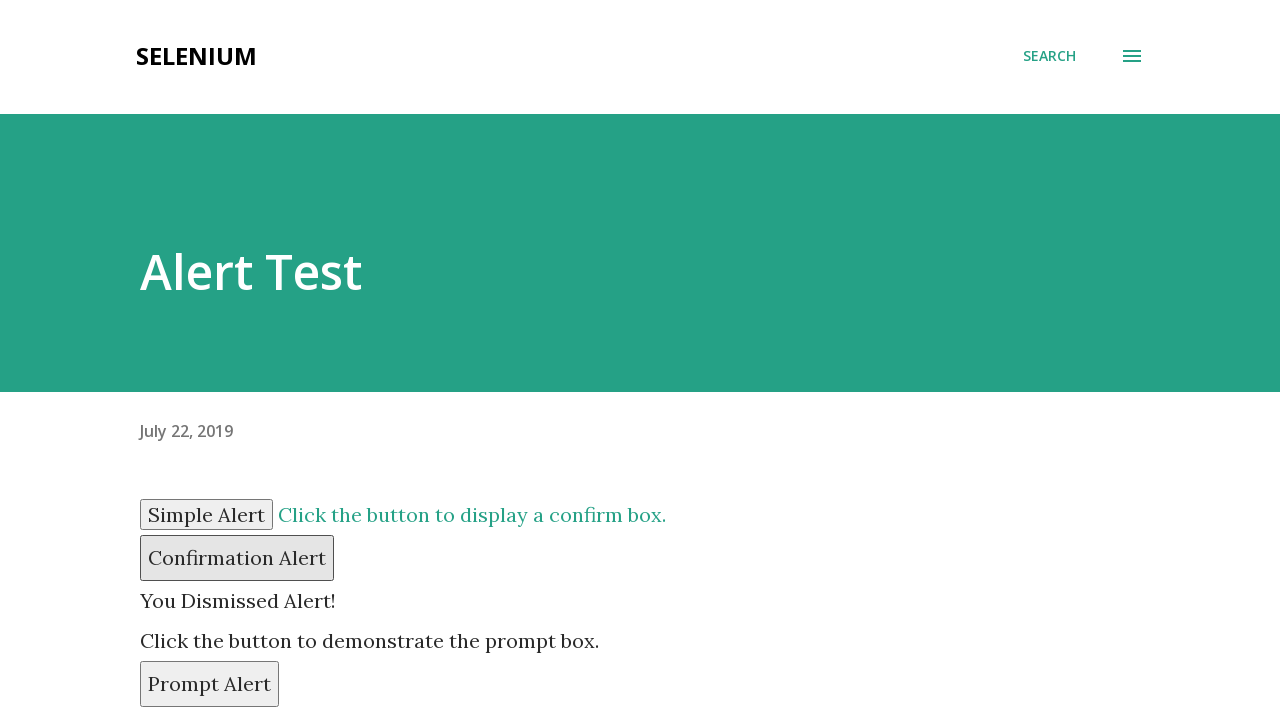